Tests footer navigation by opening all links in the left footer column in new tabs and retrieving their page titles

Starting URL: https://rahulshettyacademy.com/AutomationPractice/

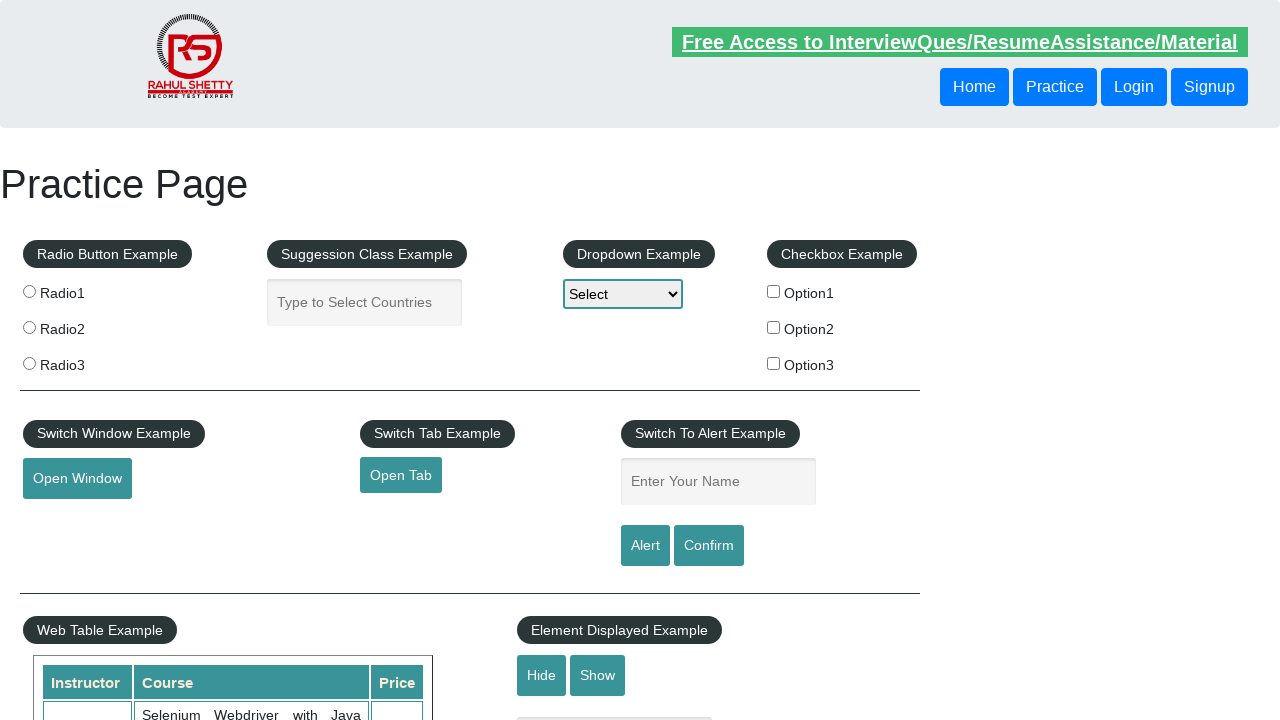

Located all links on the page
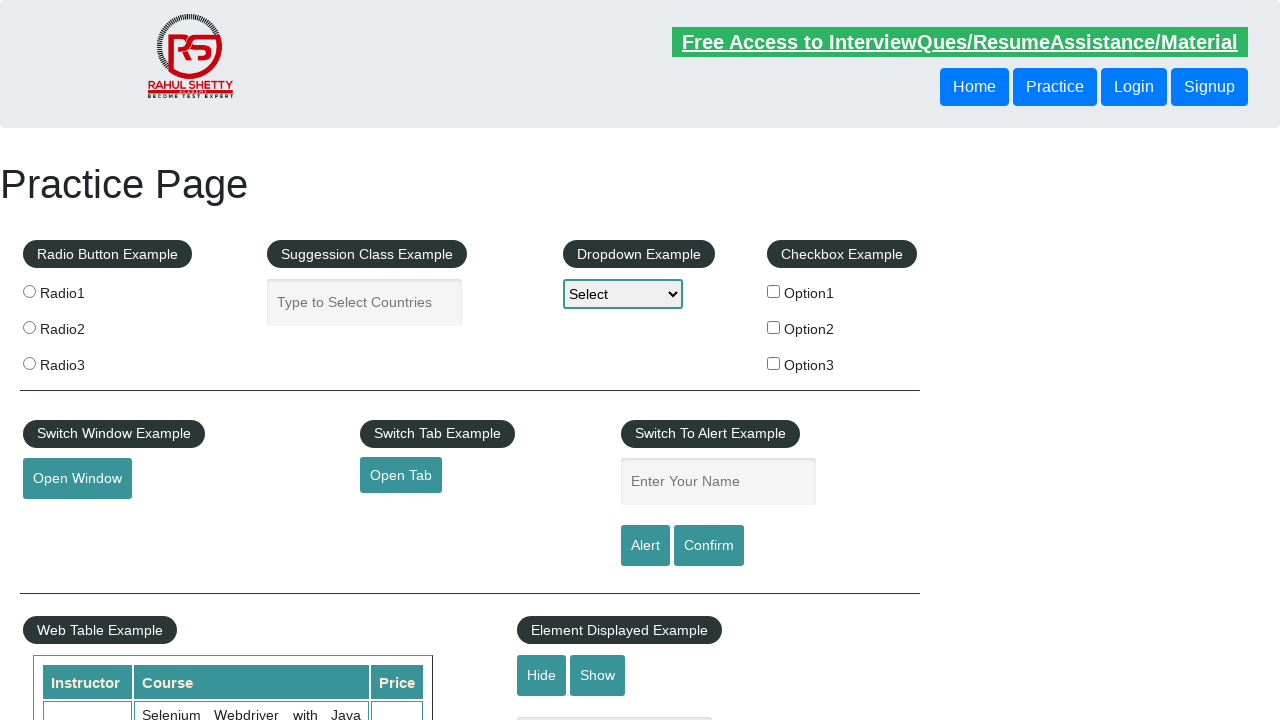

Counted total links: 27
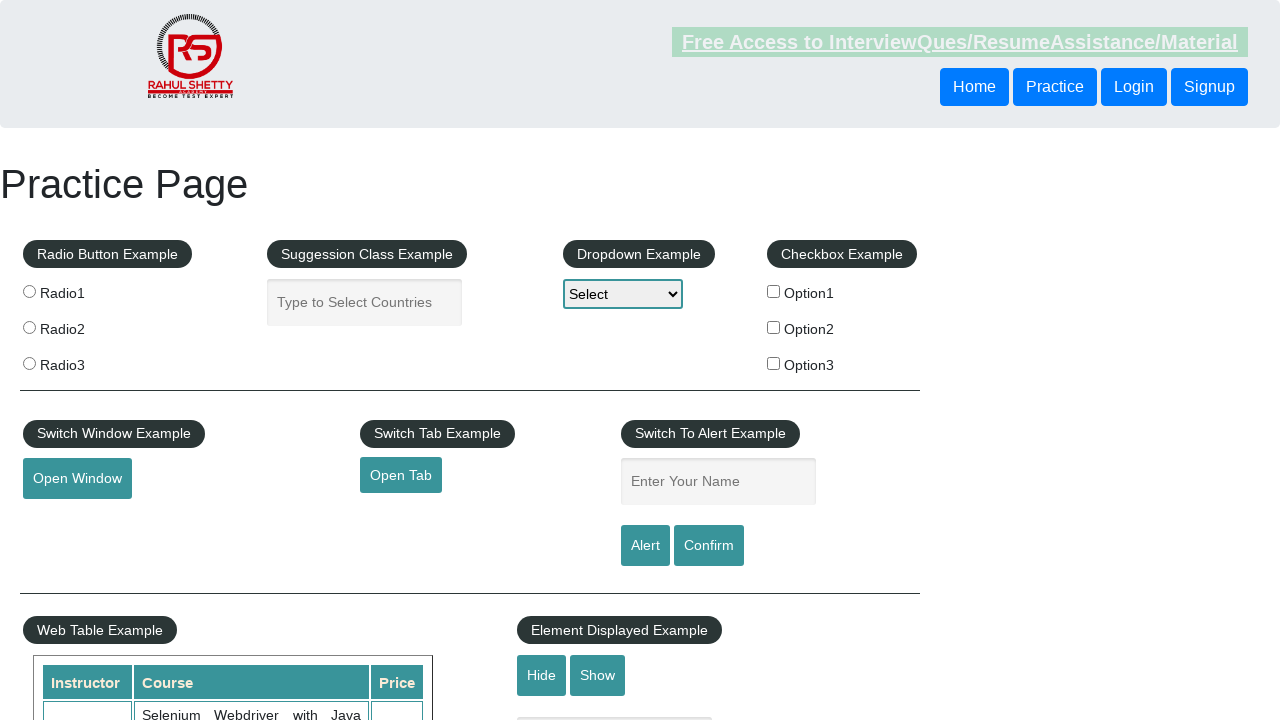

Located footer element with id 'gf-BIG'
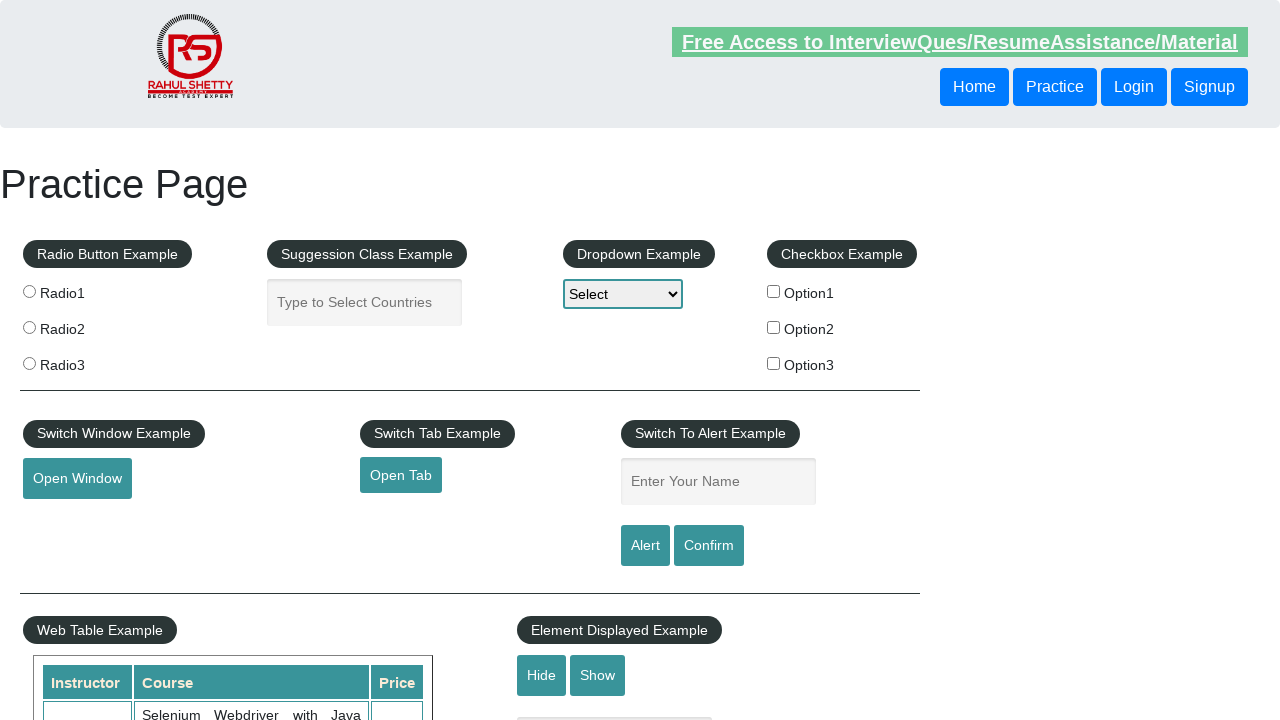

Counted footer links: 20
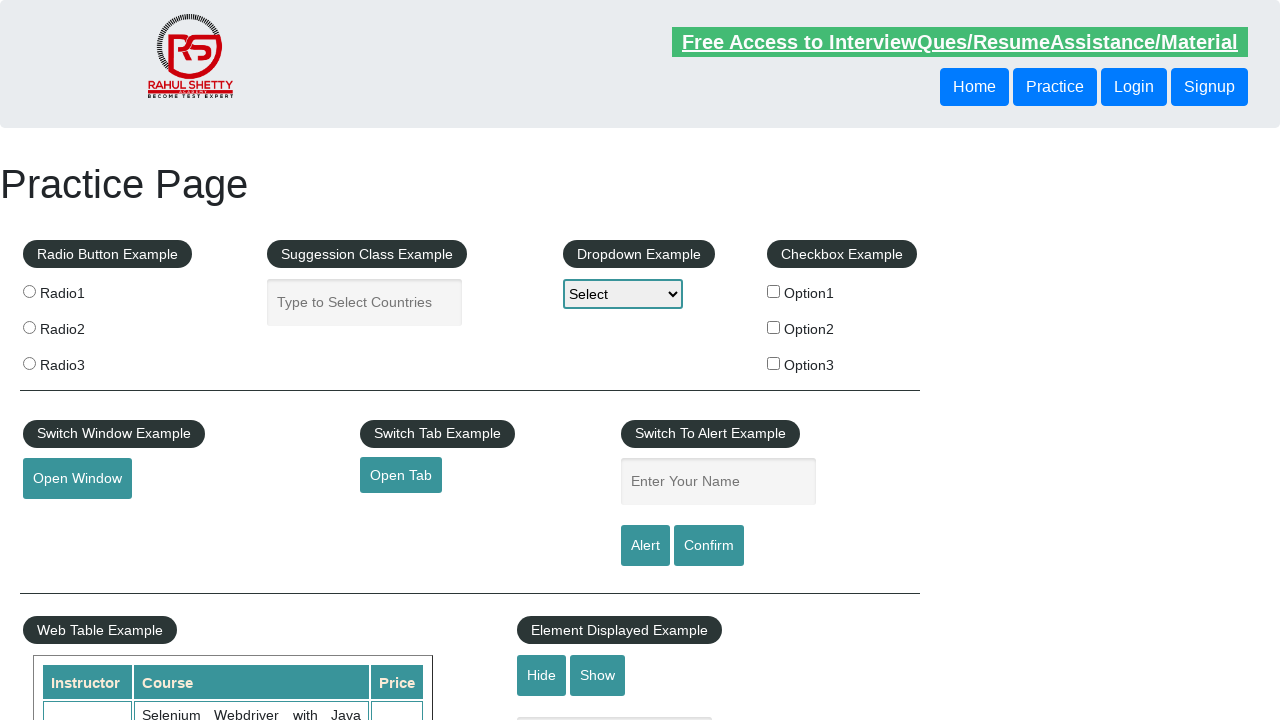

Located left footer column using XPath
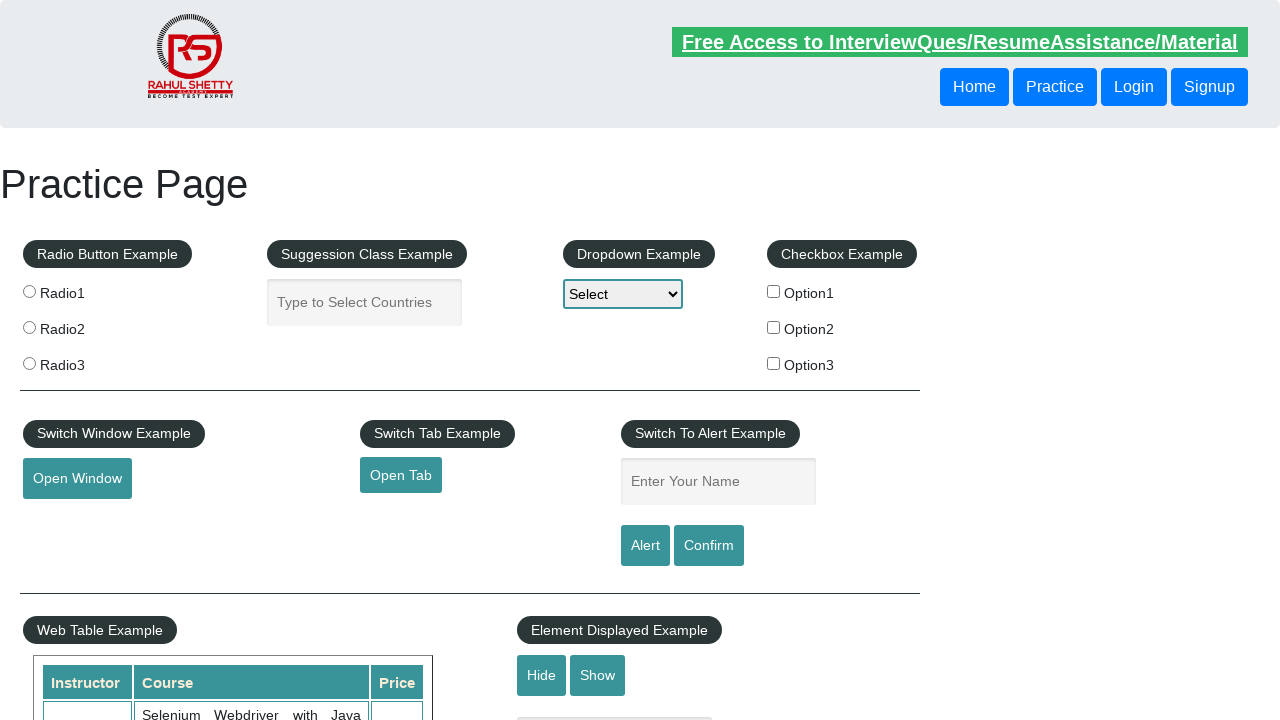

Counted left footer column links: 5
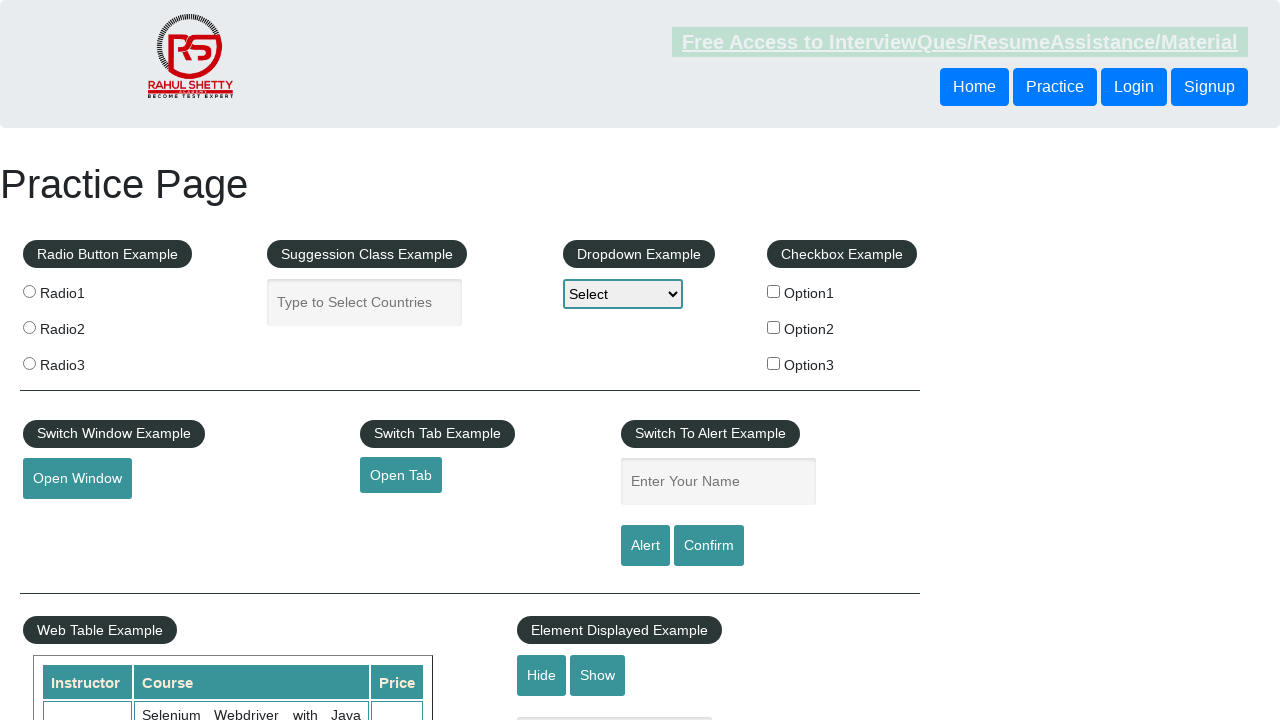

Selected link at index 1 in left footer column
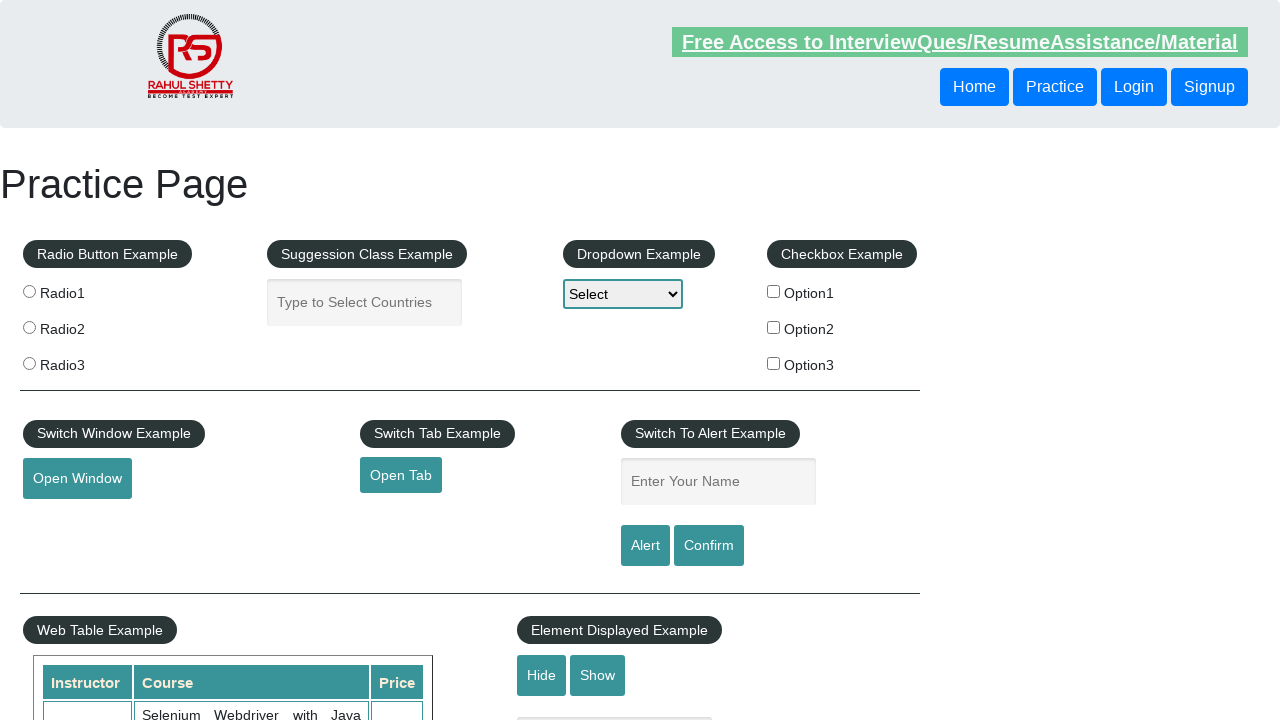

Opened link 1 in new tab with Ctrl+Click at (68, 520) on #gf-BIG >> xpath=//table/tbody/tr/td[1]/ul >> a >> nth=1
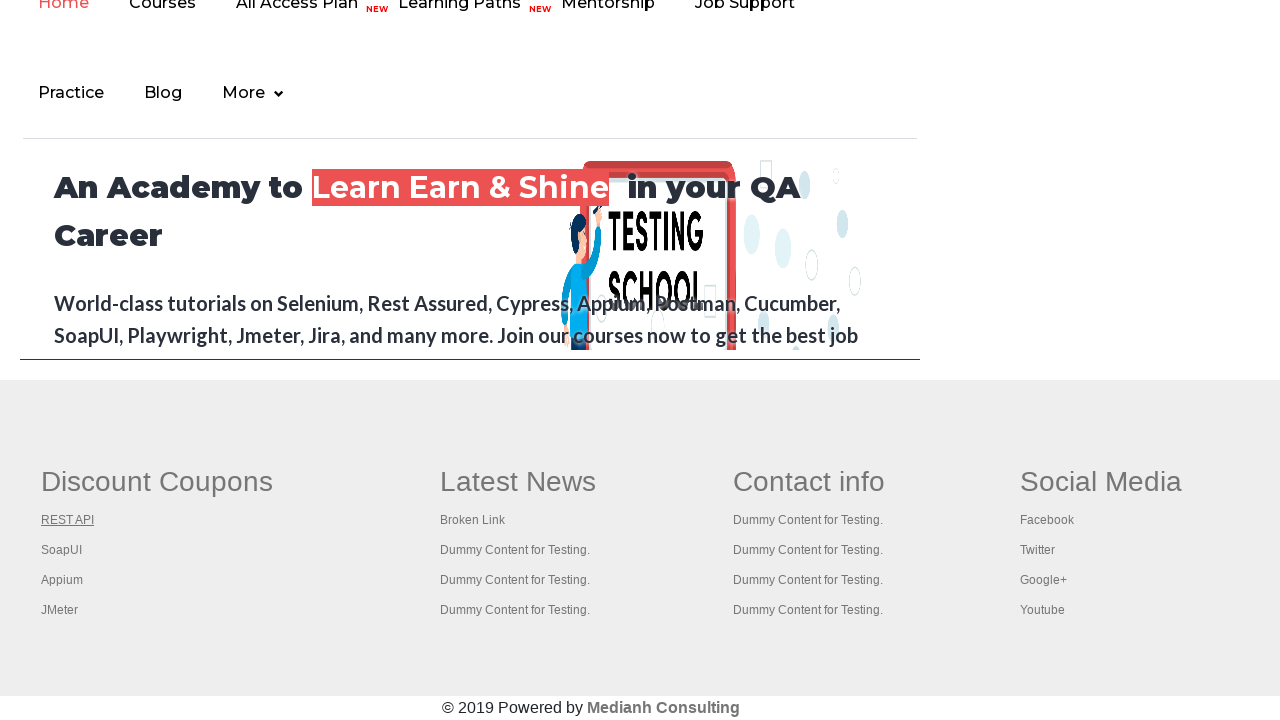

New tab loaded for link 1
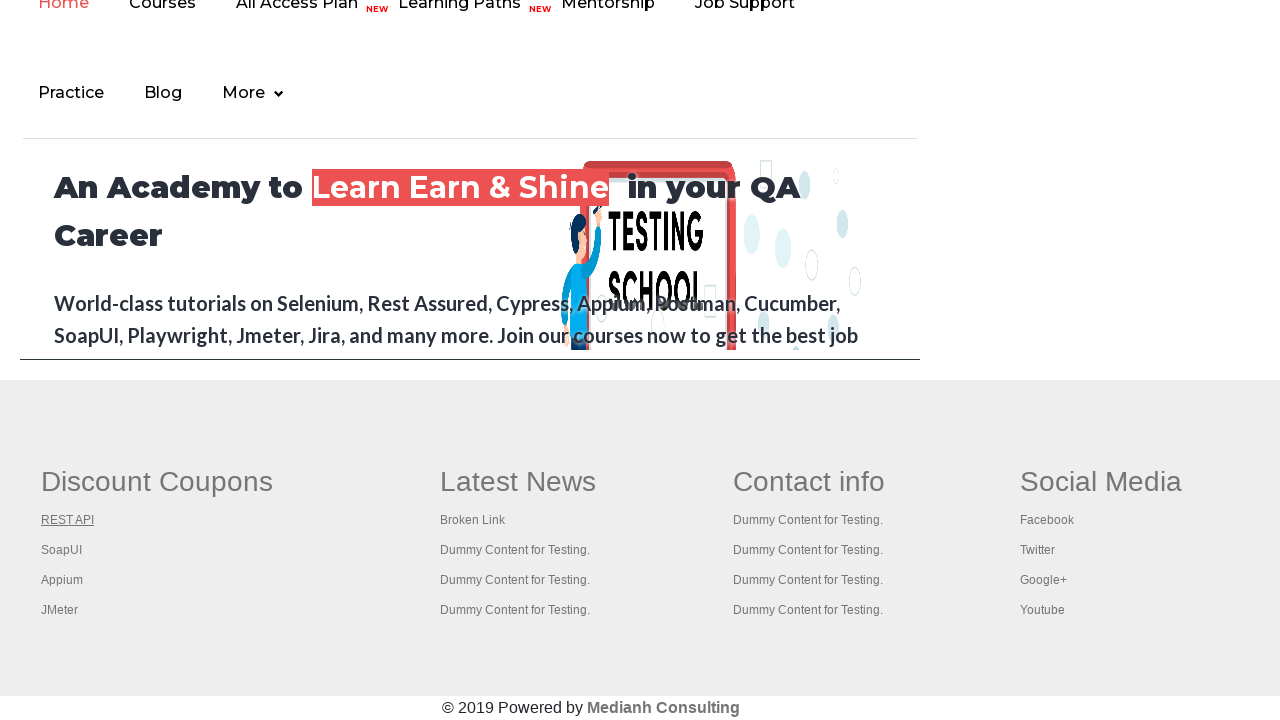

Selected link at index 2 in left footer column
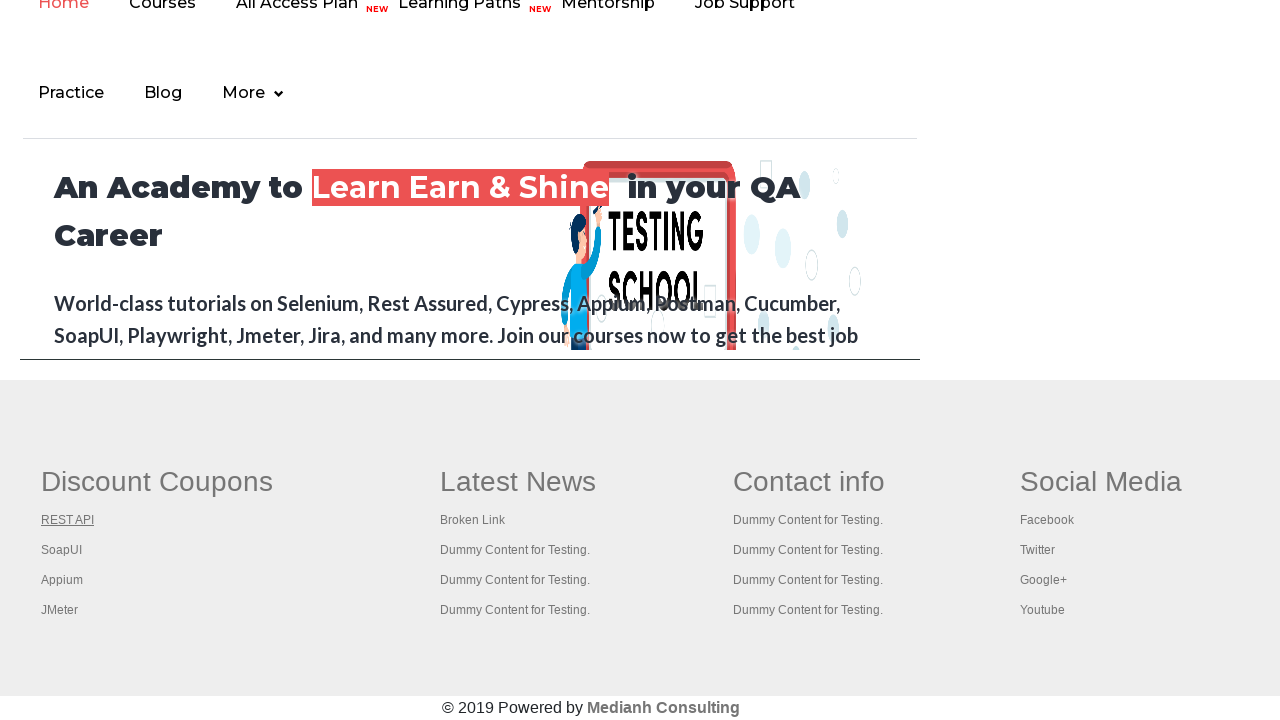

Opened link 2 in new tab with Ctrl+Click at (62, 550) on #gf-BIG >> xpath=//table/tbody/tr/td[1]/ul >> a >> nth=2
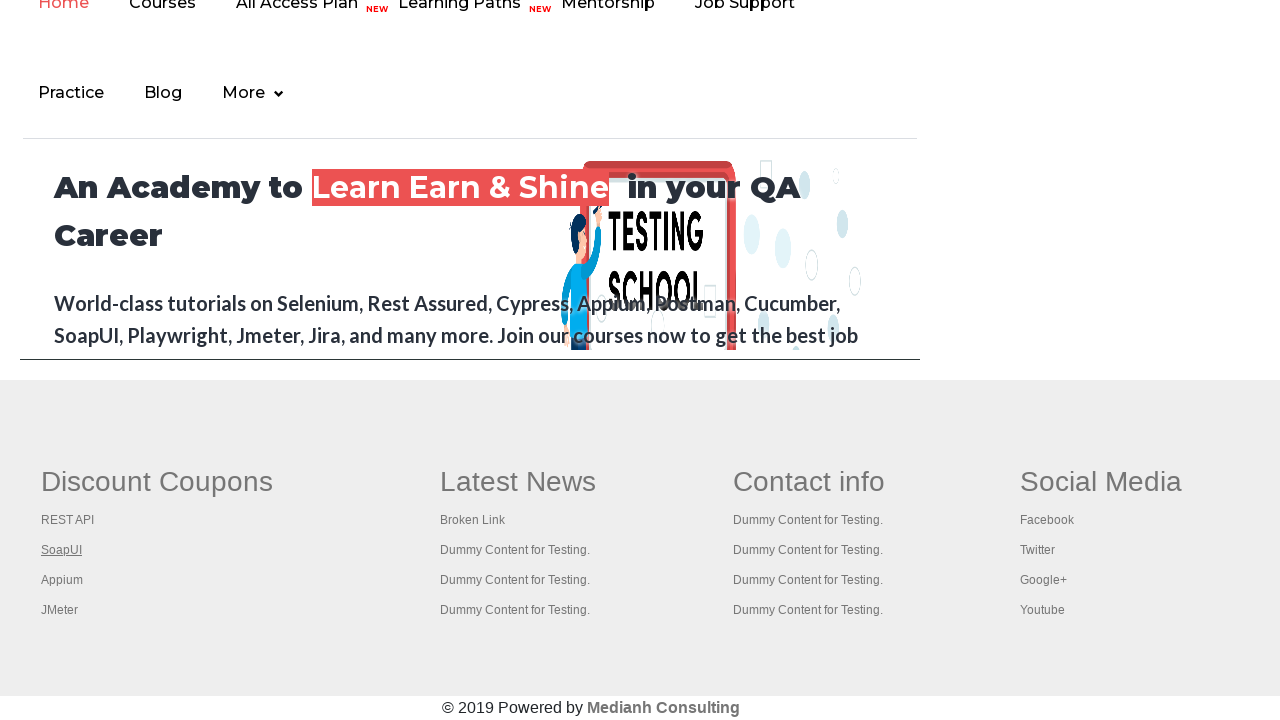

New tab loaded for link 2
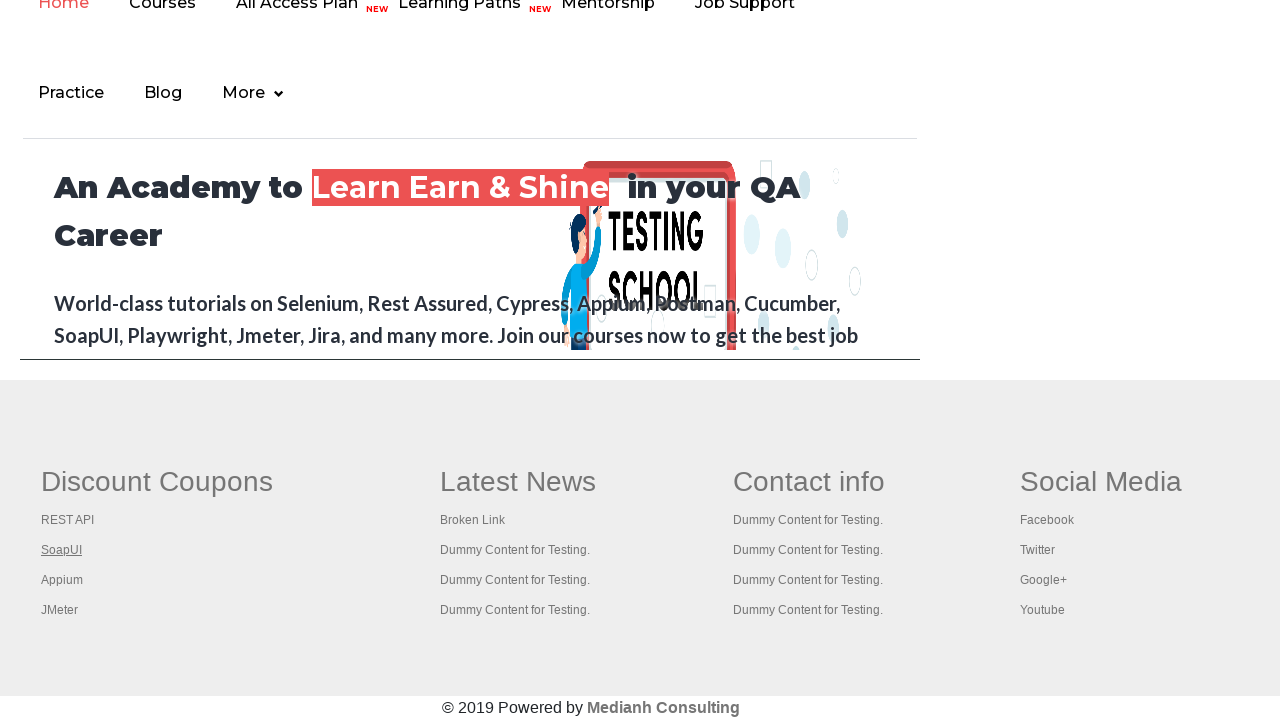

Selected link at index 3 in left footer column
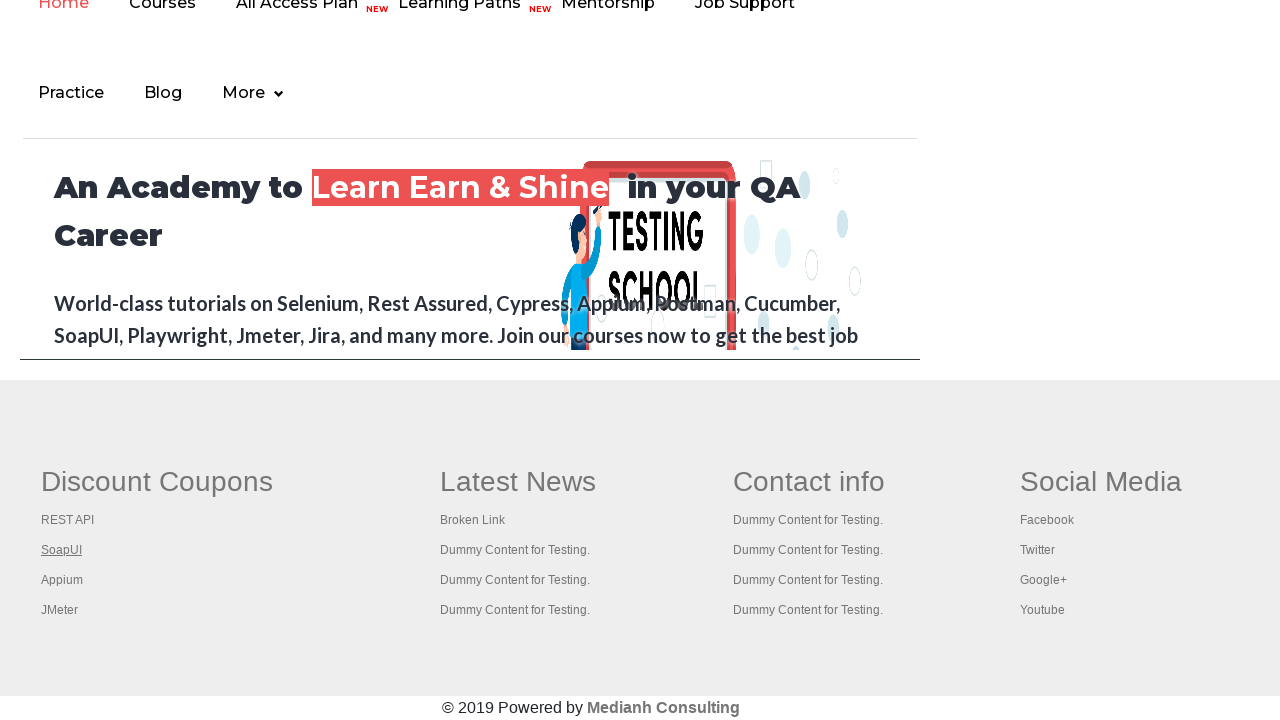

Opened link 3 in new tab with Ctrl+Click at (62, 580) on #gf-BIG >> xpath=//table/tbody/tr/td[1]/ul >> a >> nth=3
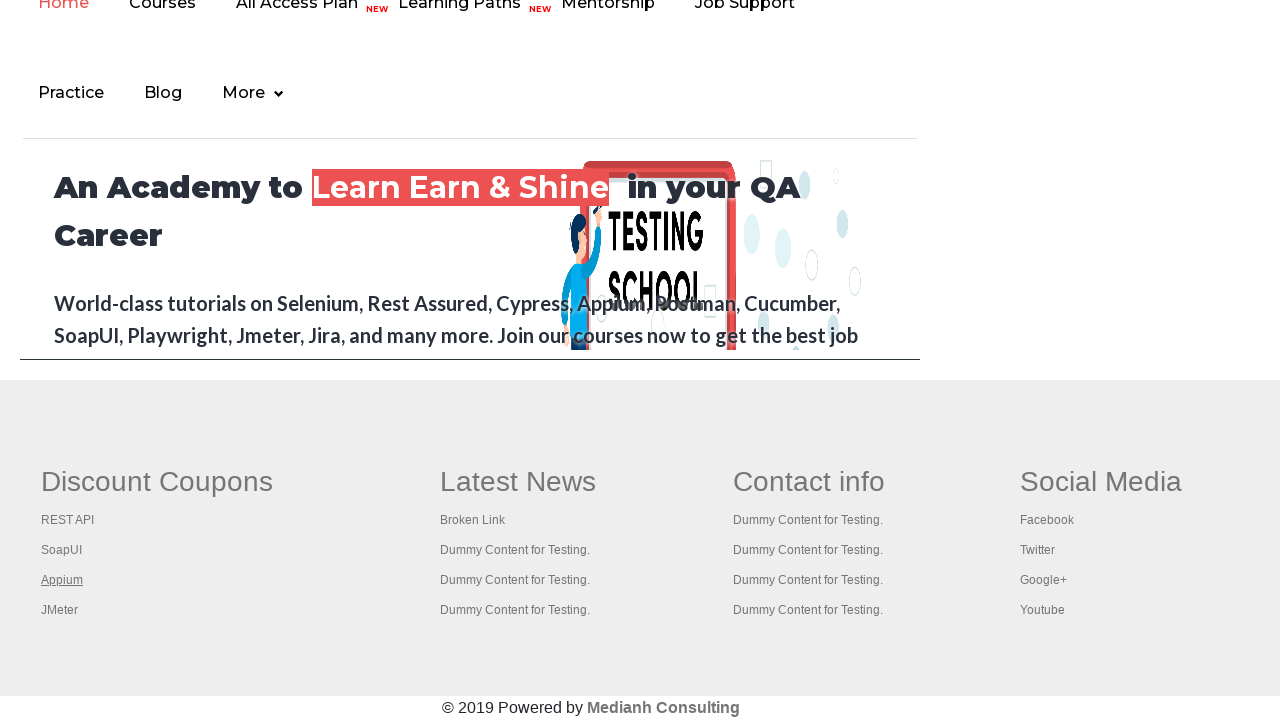

New tab loaded for link 3
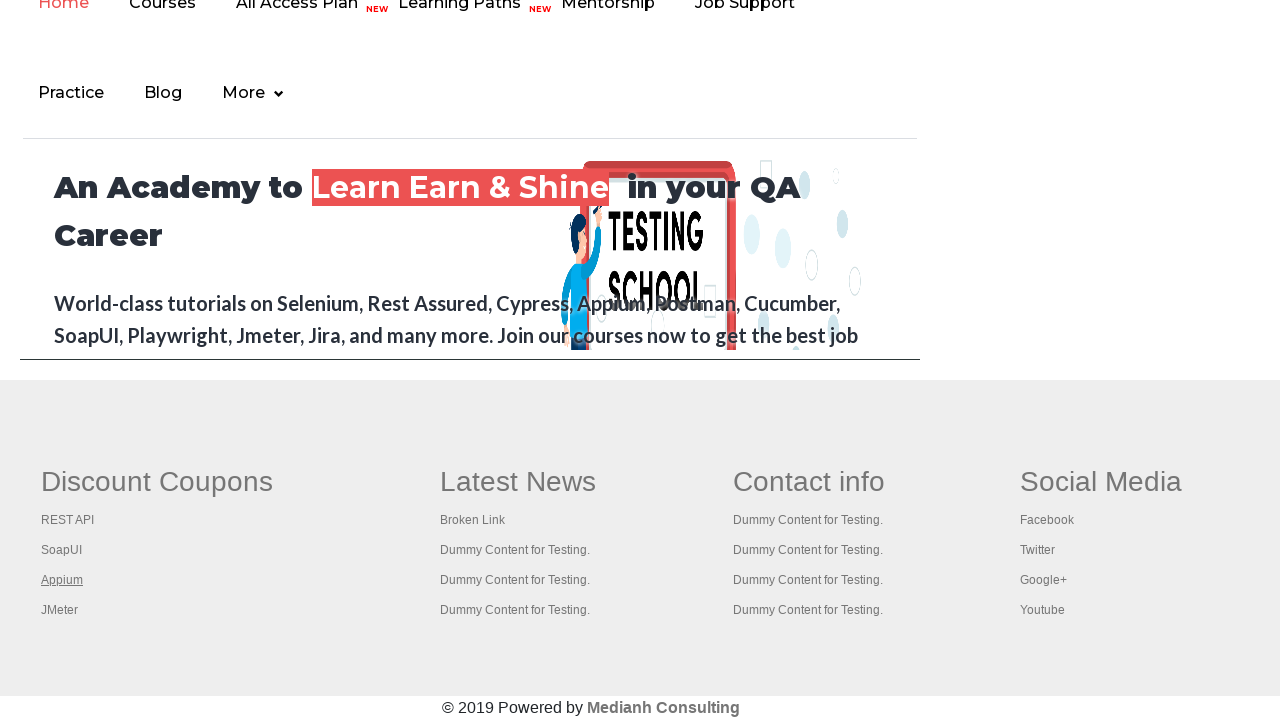

Selected link at index 4 in left footer column
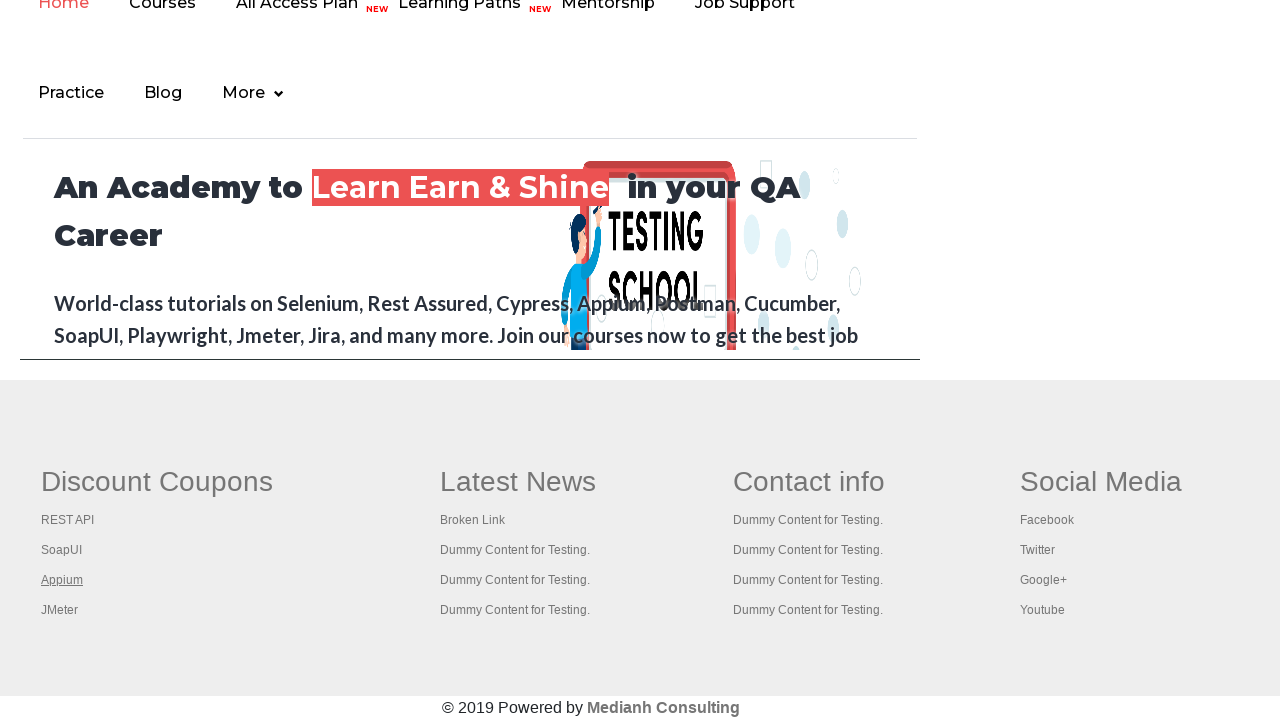

Opened link 4 in new tab with Ctrl+Click at (60, 610) on #gf-BIG >> xpath=//table/tbody/tr/td[1]/ul >> a >> nth=4
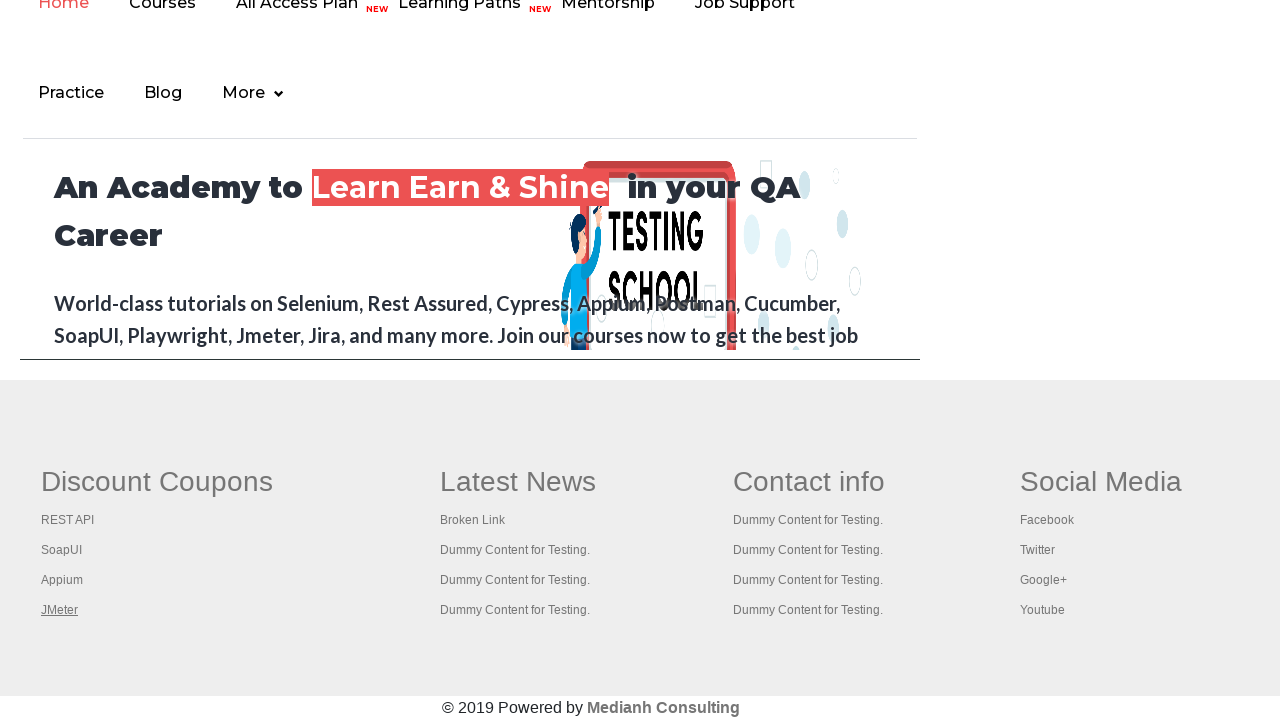

New tab loaded for link 4
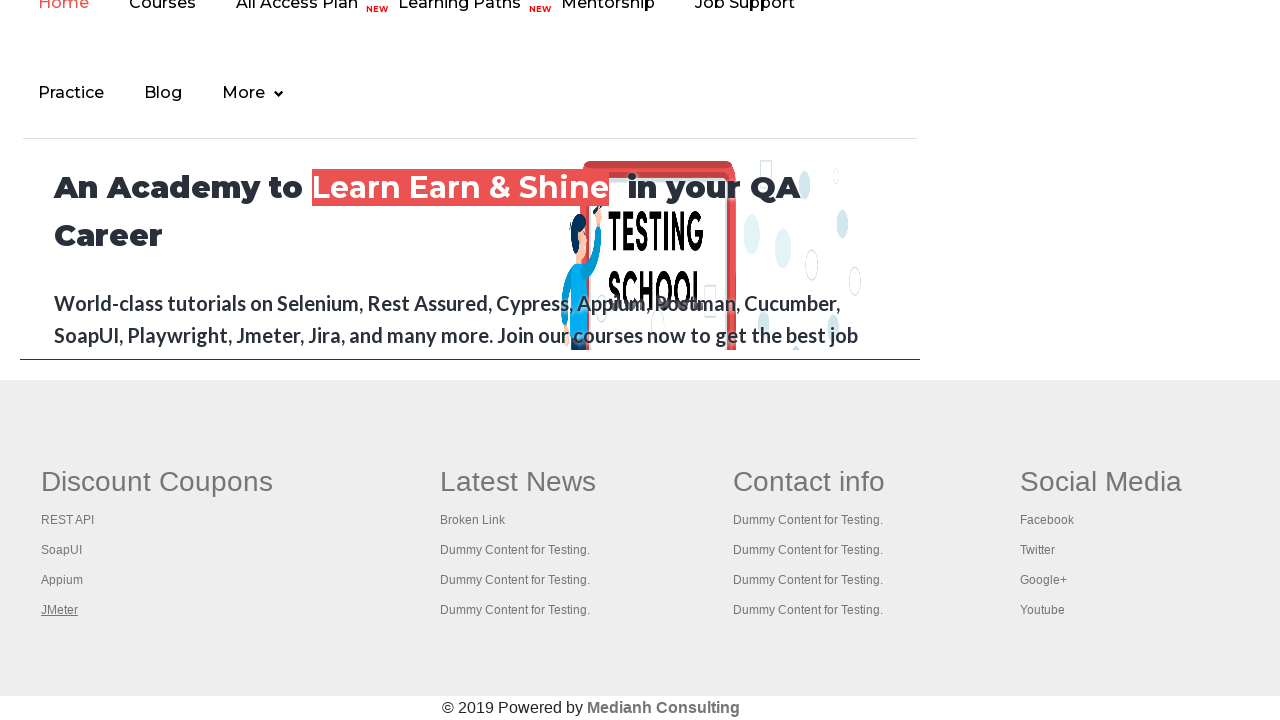

Retrieved all open pages: 5 total
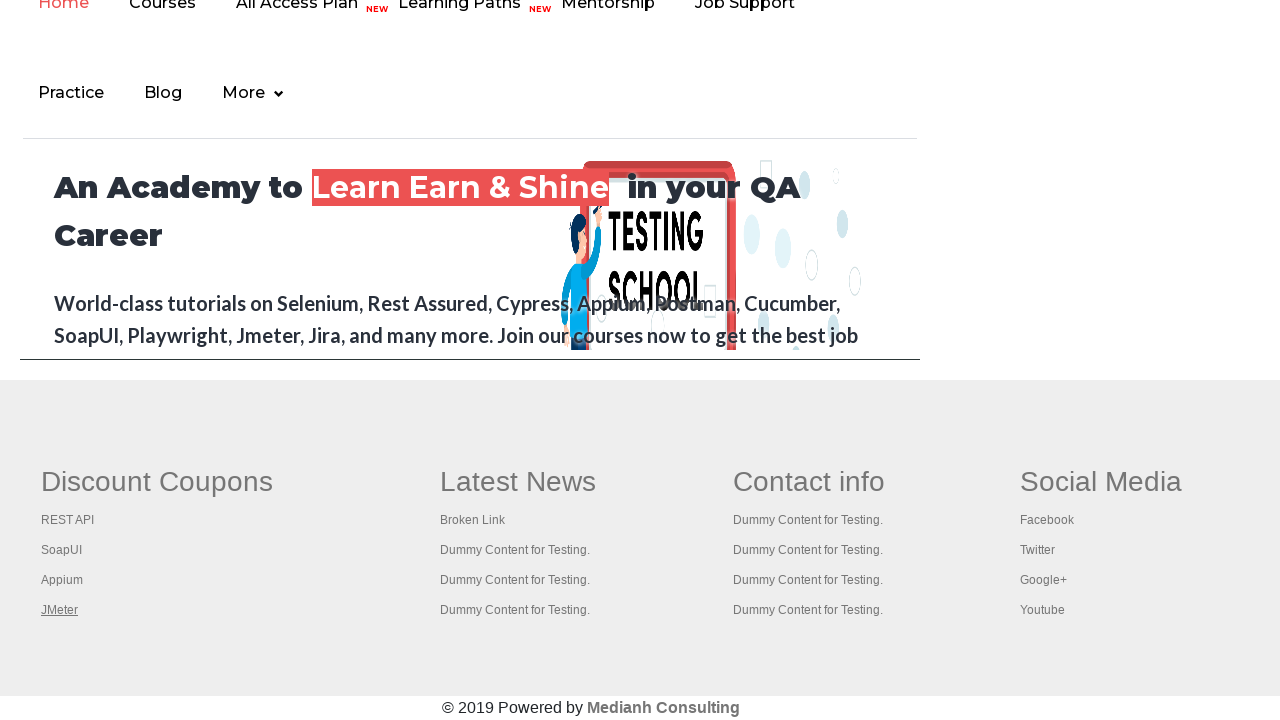

Retrieved page title: 'Practice Page'
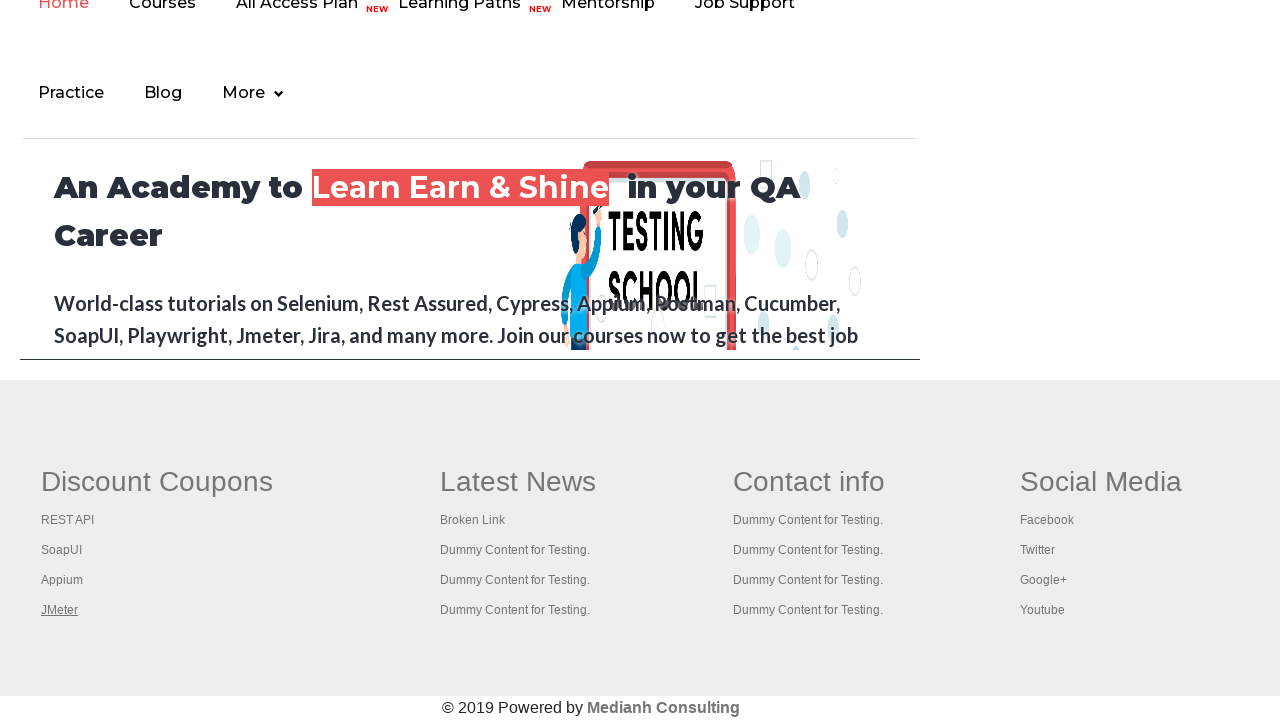

Retrieved page title: 'REST API Tutorial'
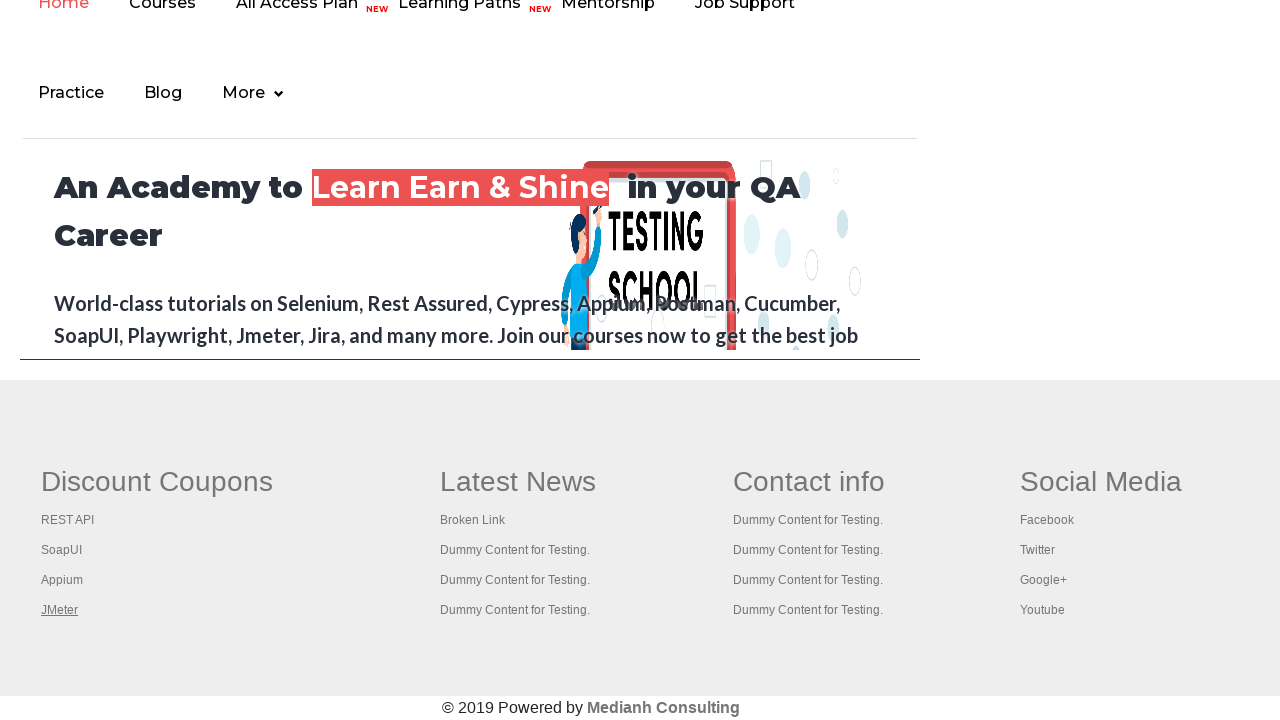

Retrieved page title: 'The World’s Most Popular API Testing Tool | SoapUI'
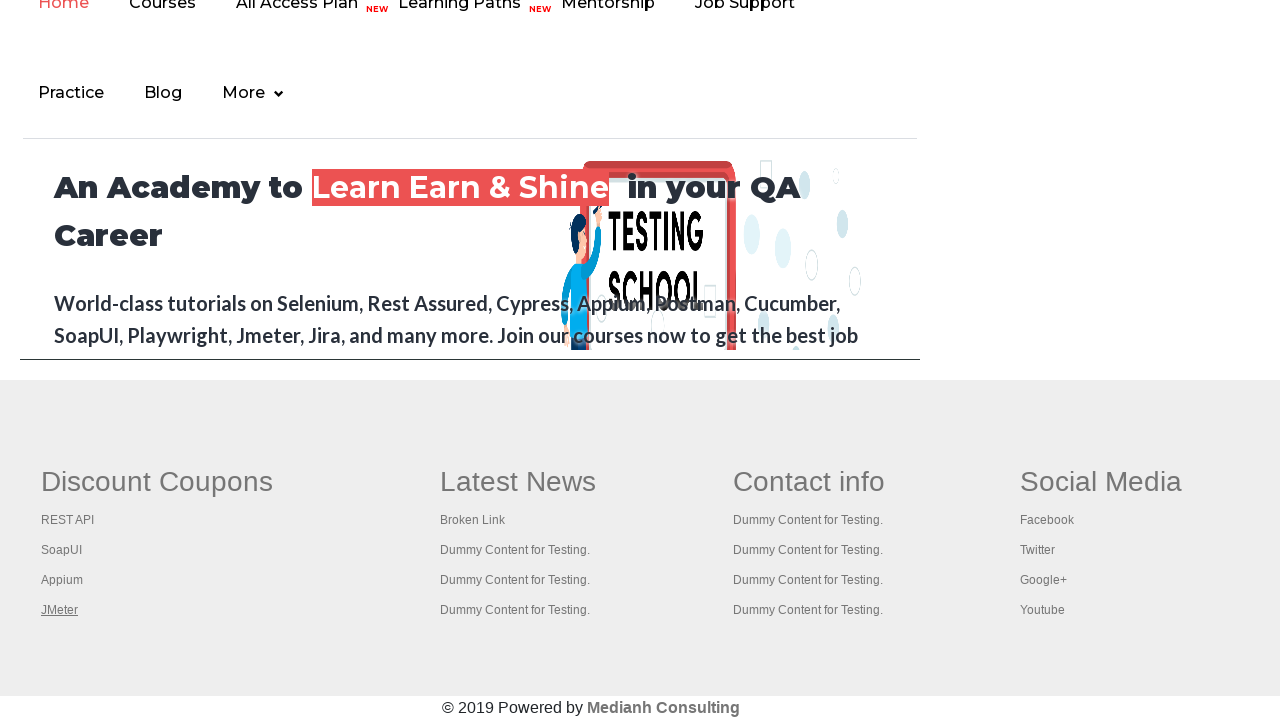

Retrieved page title: 'Appium tutorial for Mobile Apps testing | RahulShetty Academy | Rahul'
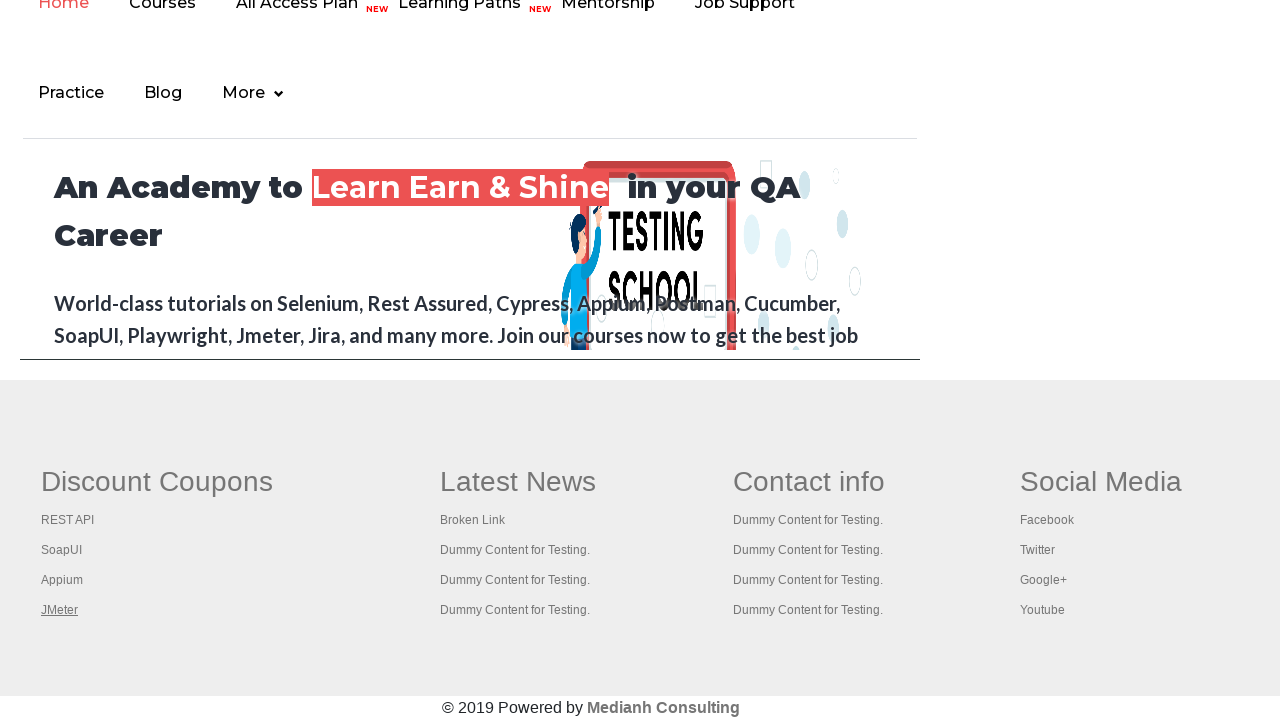

Retrieved page title: 'Apache JMeter - Apache JMeter™'
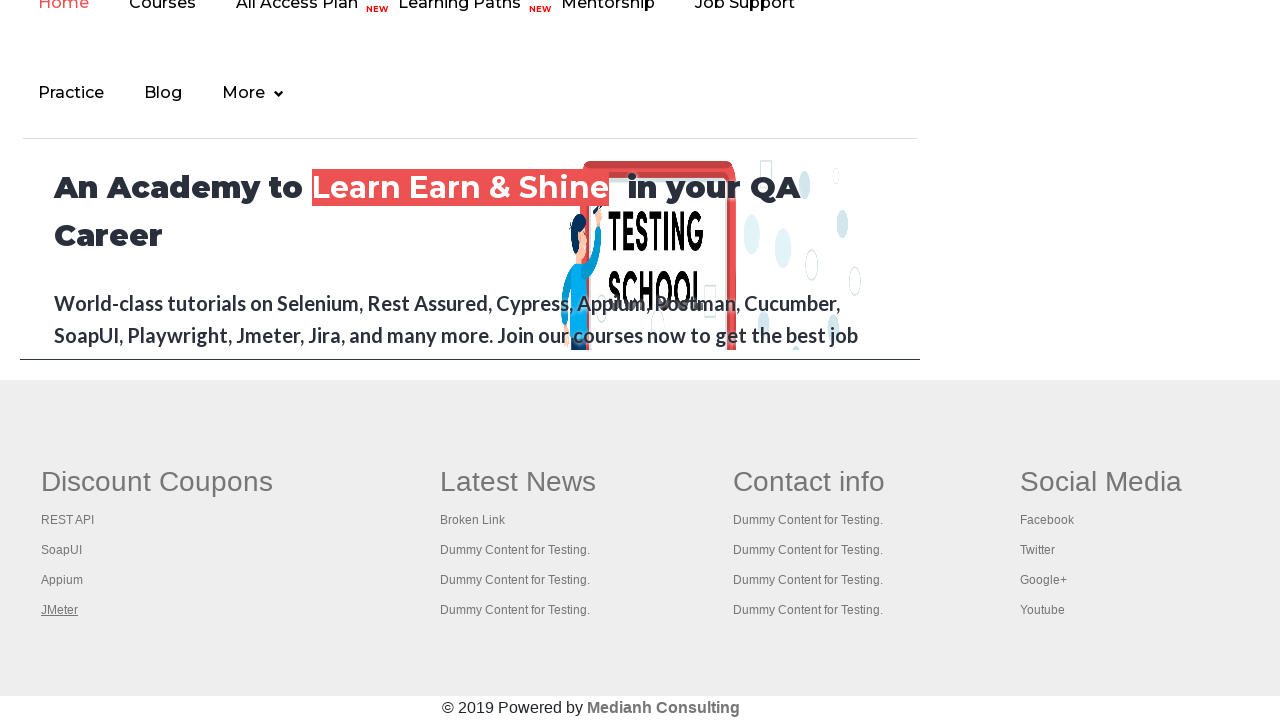

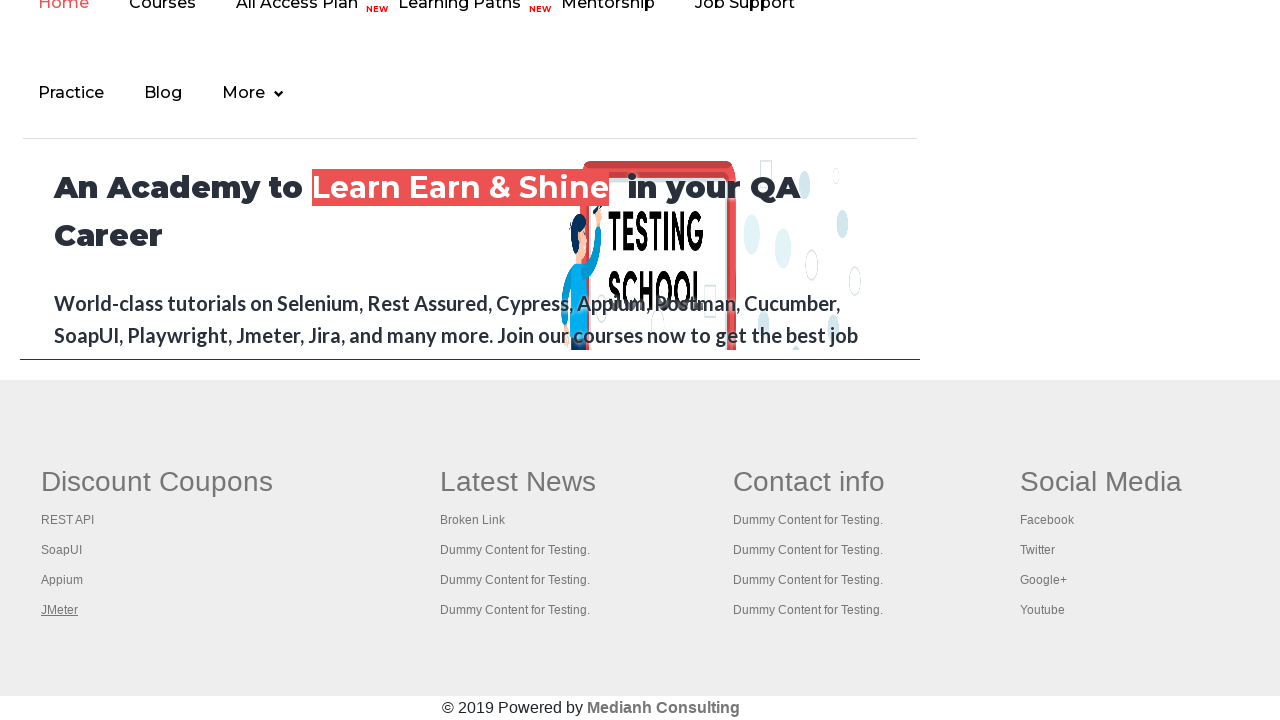